Demonstrates keyboard and mouse interactions on the source input field including click, type, double-click and right-click

Starting URL: https://www.apsrtconline.in/

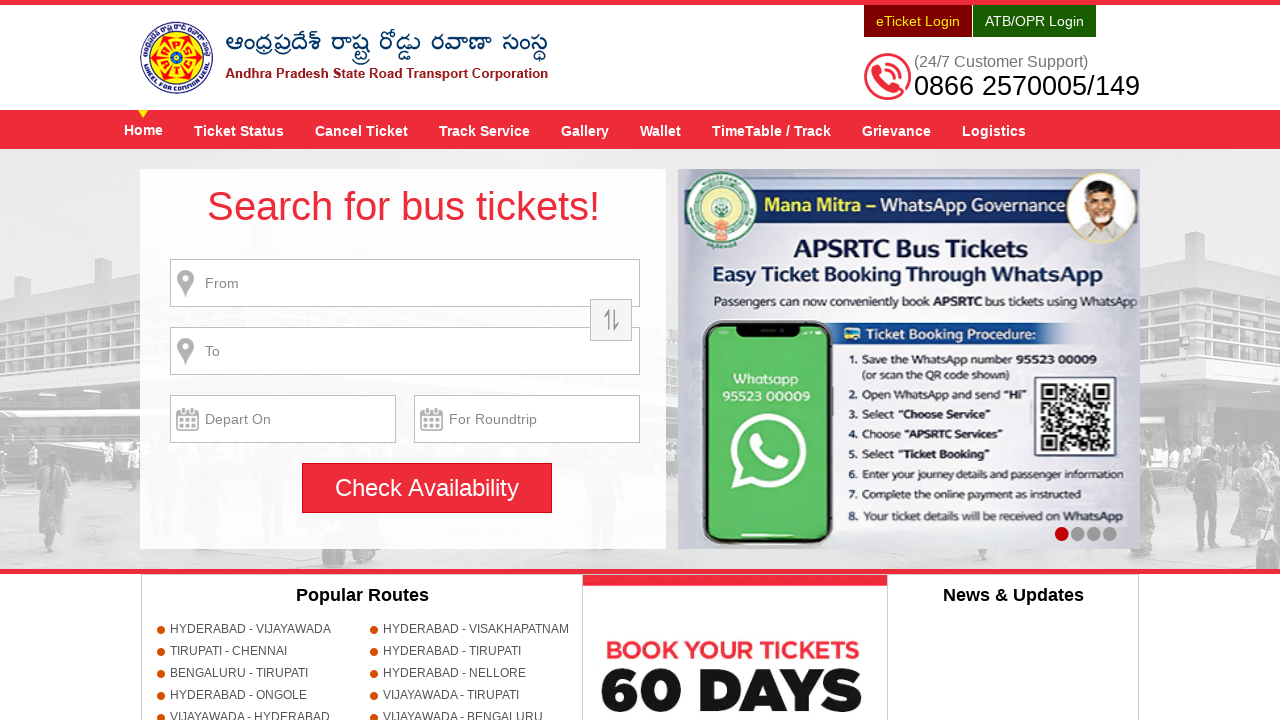

Clicked on source input field at (405, 283) on input[name='source']
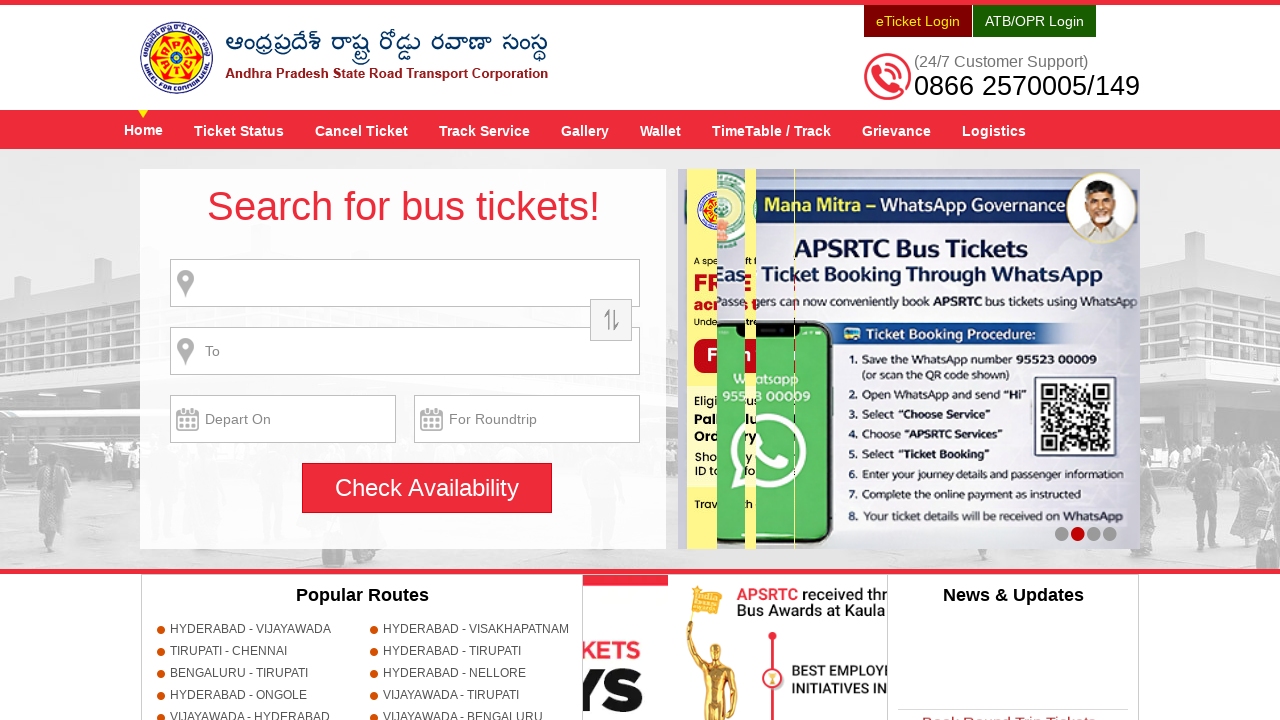

Filled source input field with 'HYDERABAD' on input[name='source']
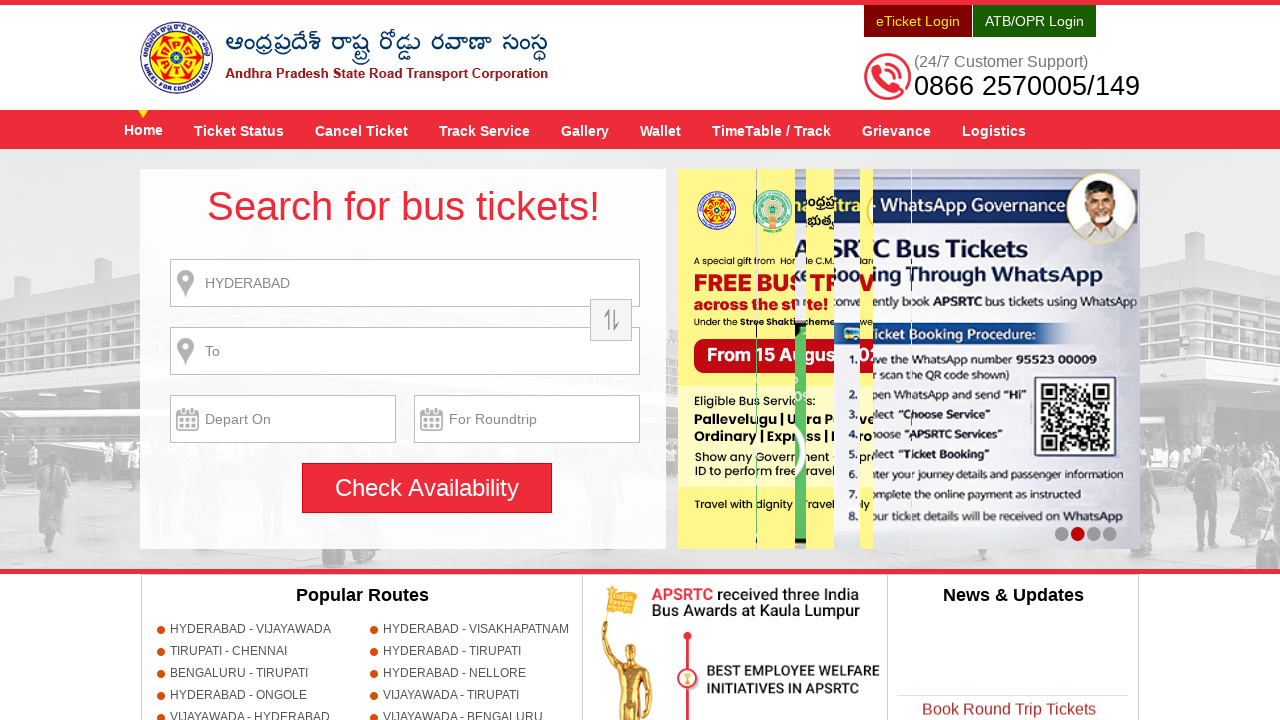

Pressed Enter key
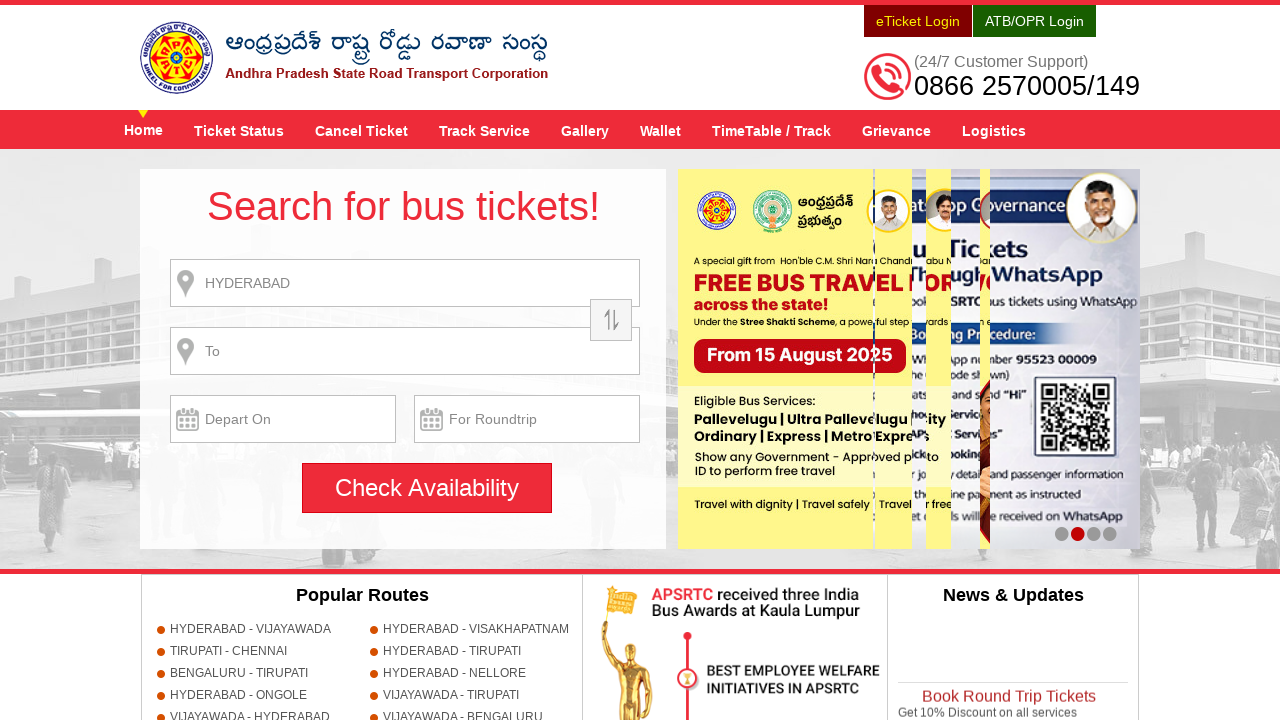

Double-clicked on source input field at (405, 283) on input[name='source']
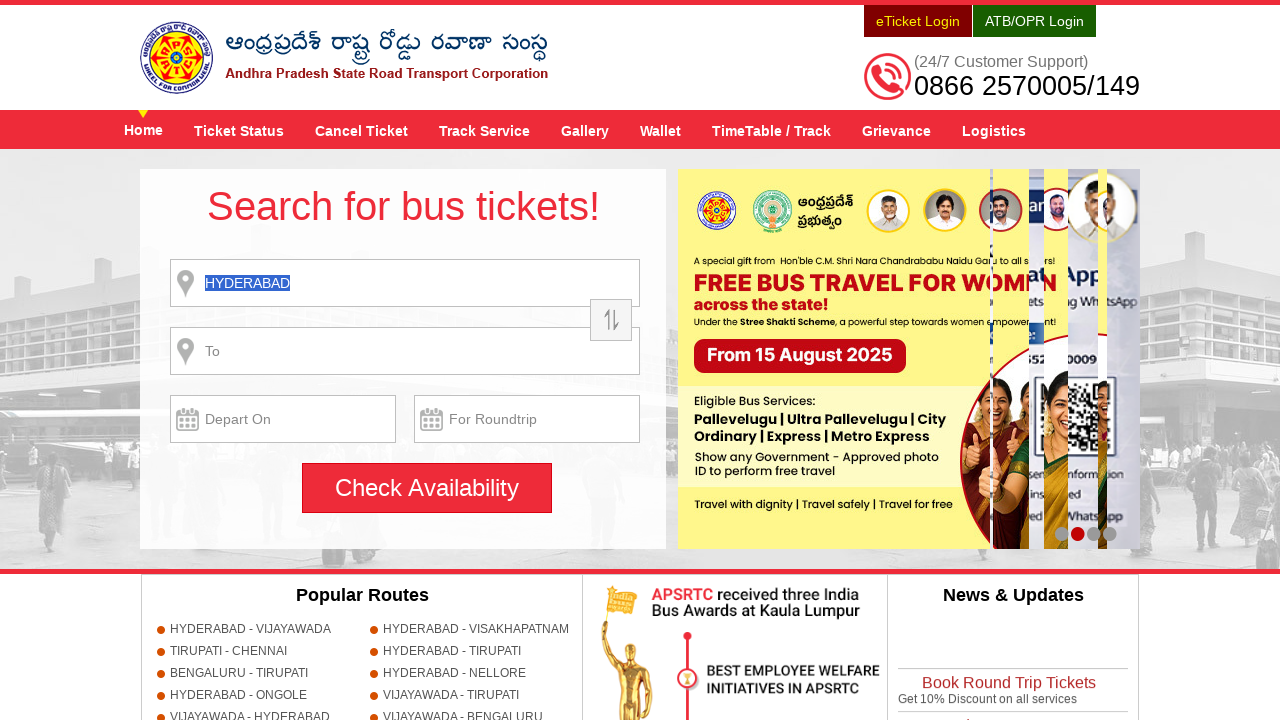

Right-clicked on source input field at (405, 283) on input[name='source']
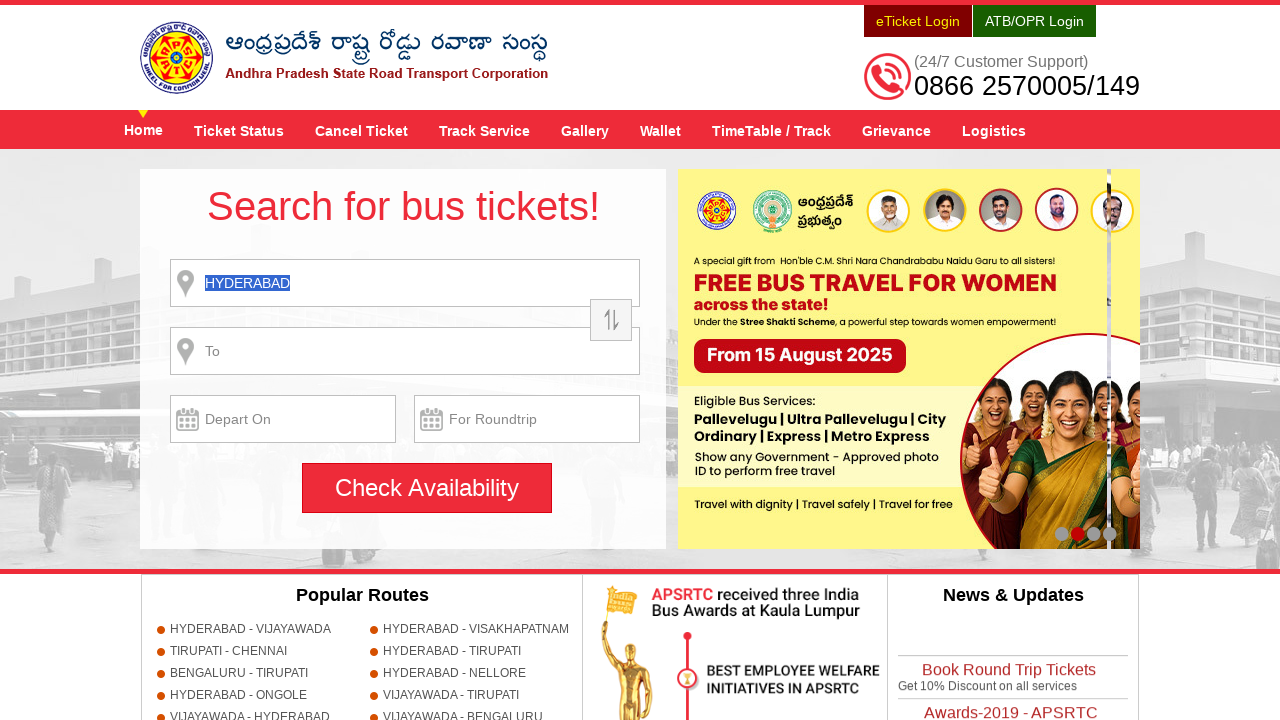

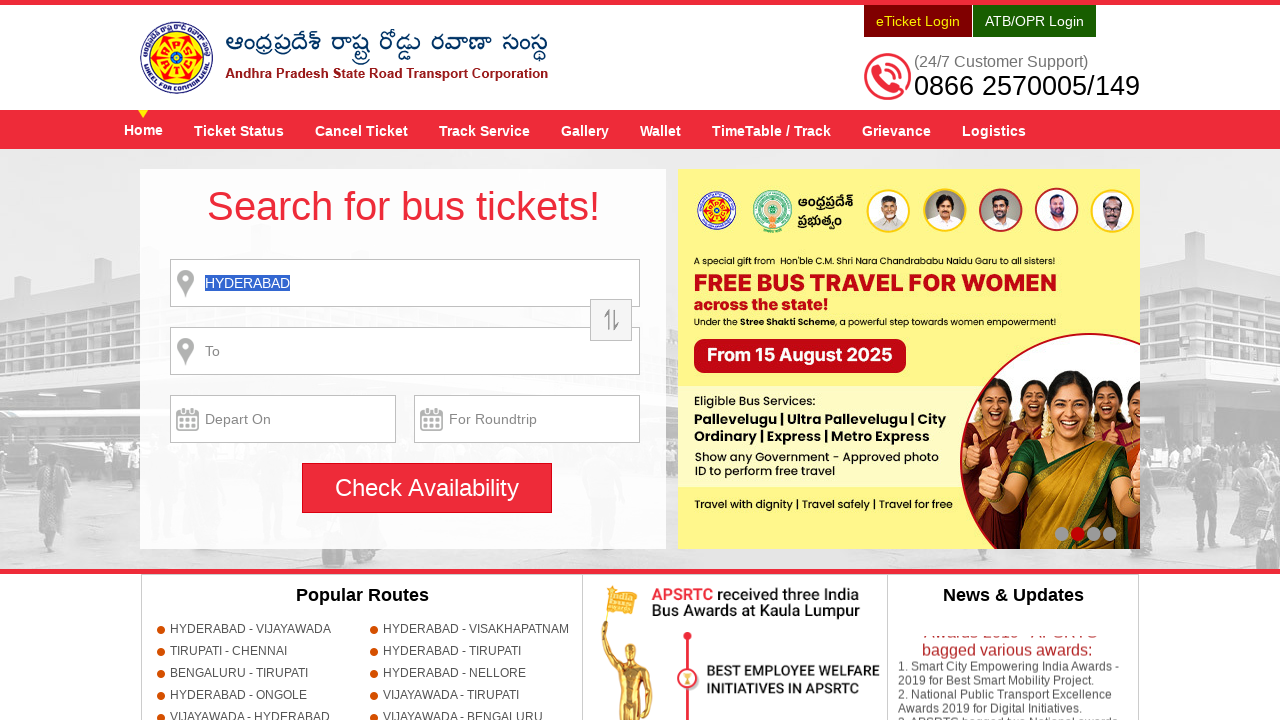